Tests a registration form by filling out all fields (first name, last name, username, email, password, phone, gender, birthday, department, job title, programming language) and submitting, then verifying the success message is displayed.

Starting URL: https://practice.cydeo.com/registration_form

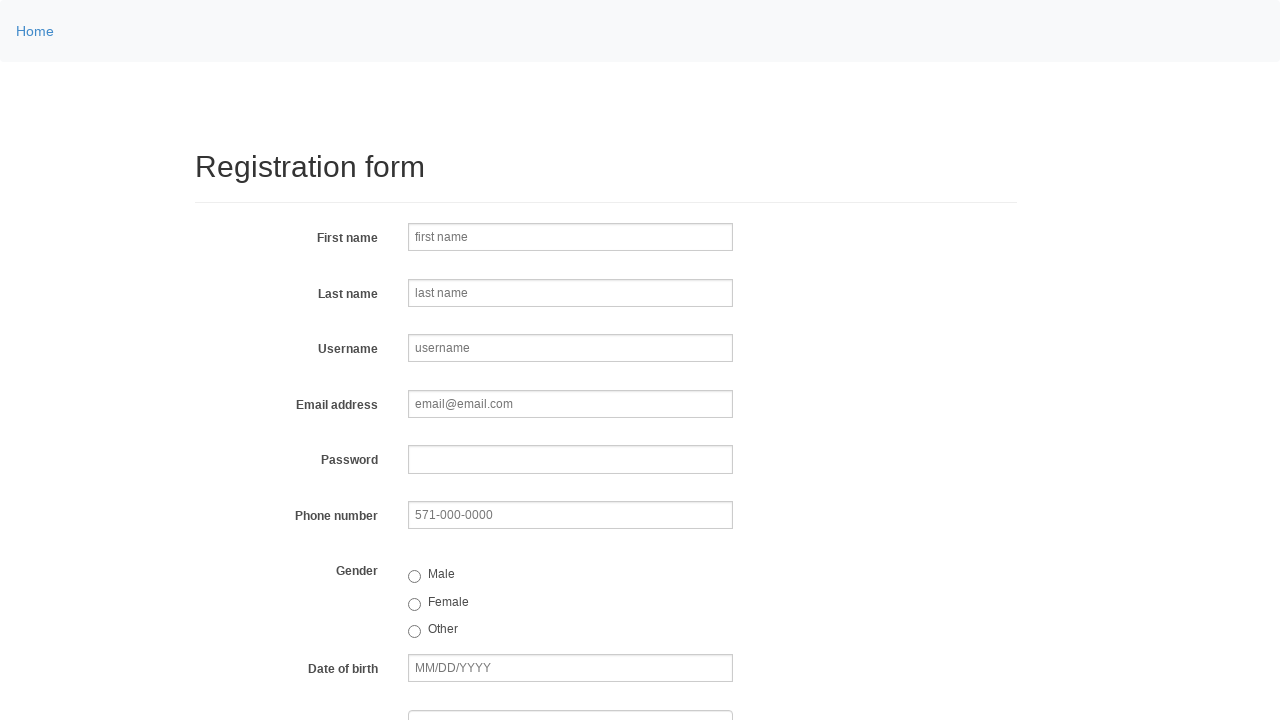

Filled first name field with 'Michael' on input[name='firstname']
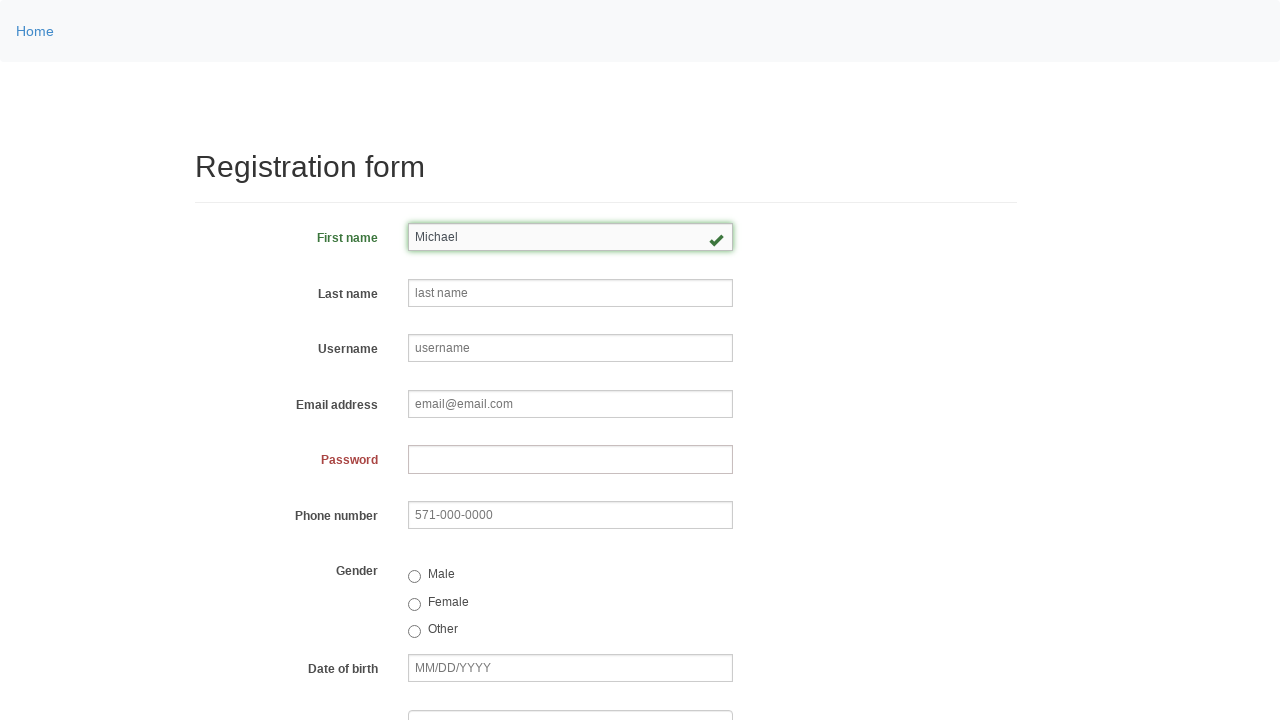

Filled last name field with 'Johnson' on input[name='lastname']
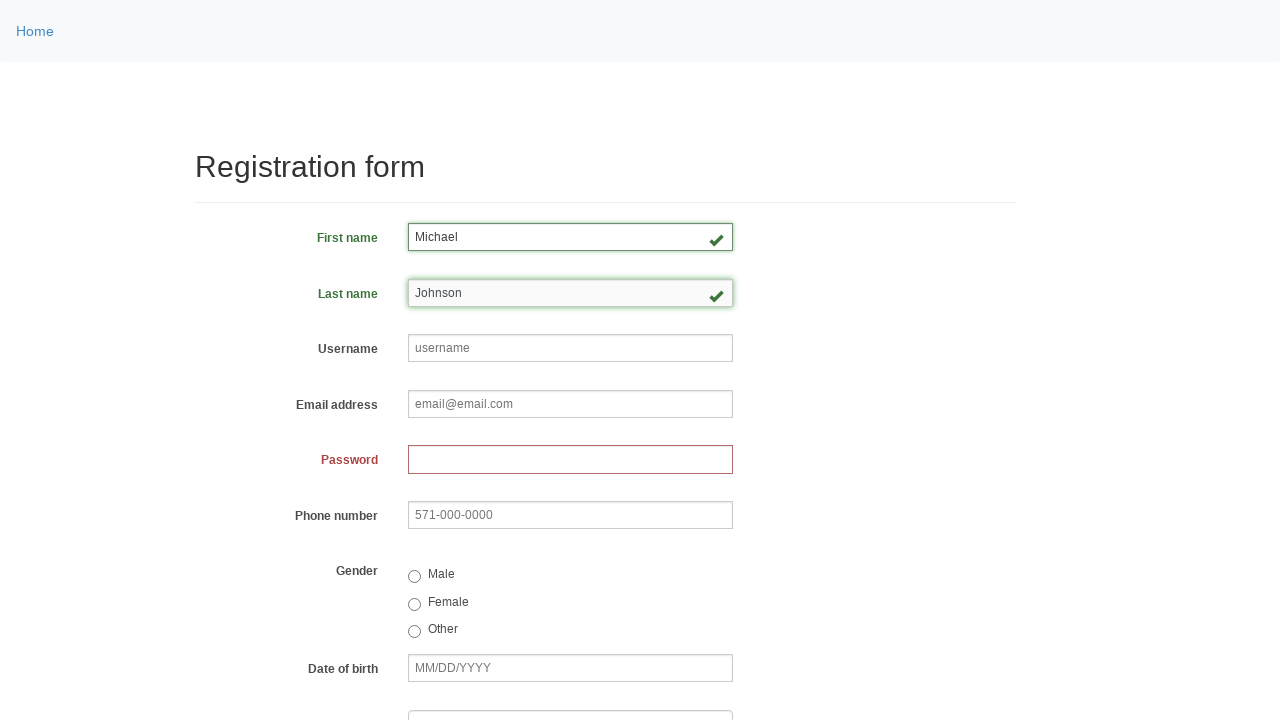

Filled username field with 'helpdesk696' on input[name='username']
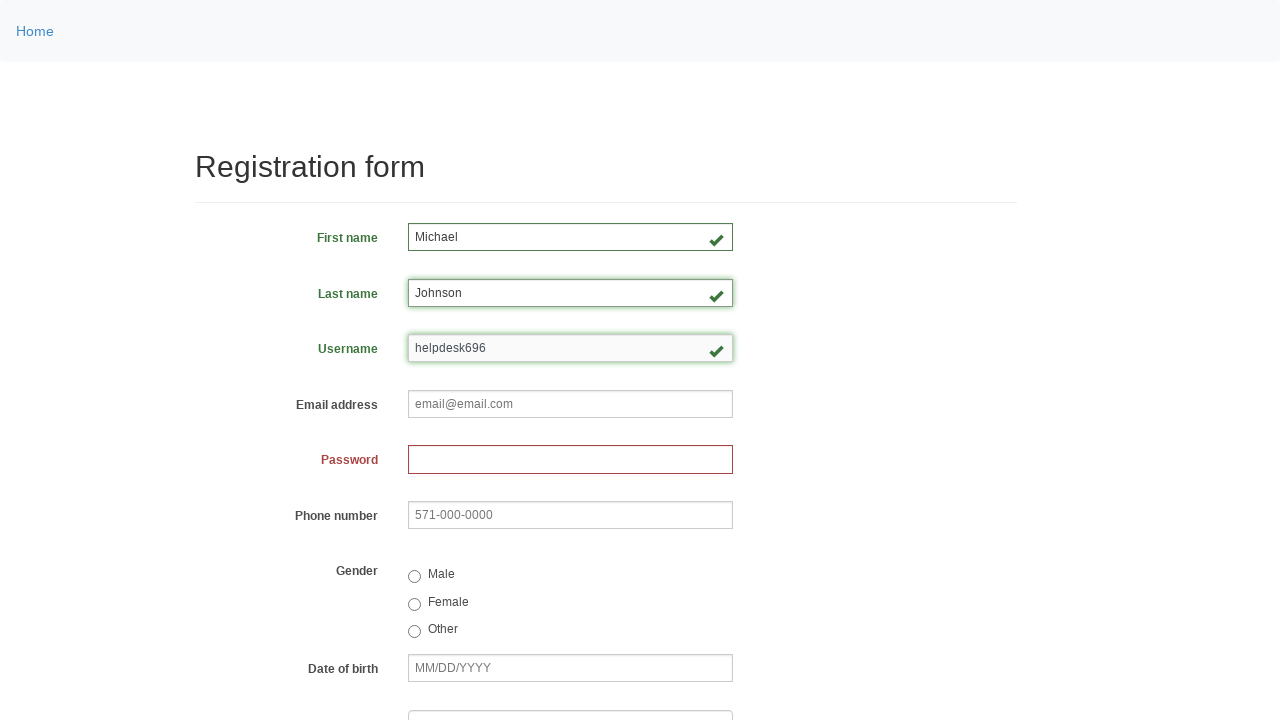

Filled email field with 'helpdesk696@email.com' on input[name='email']
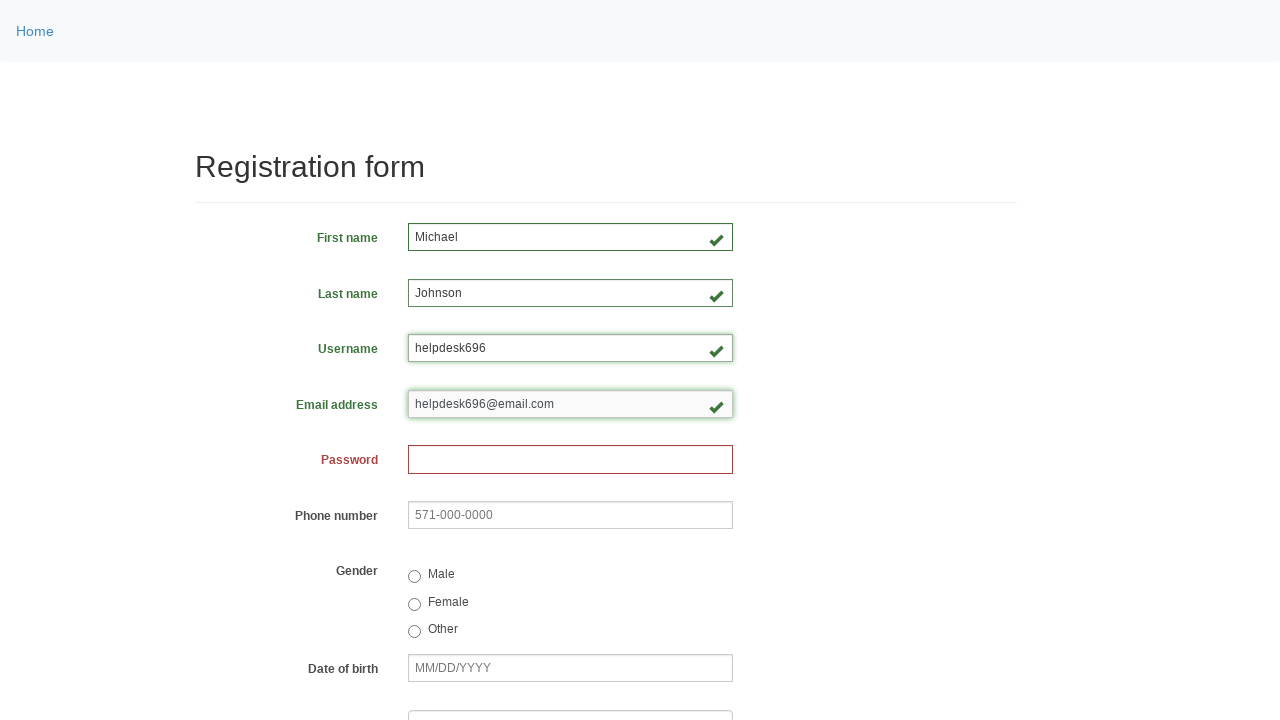

Filled password field on input[name='password']
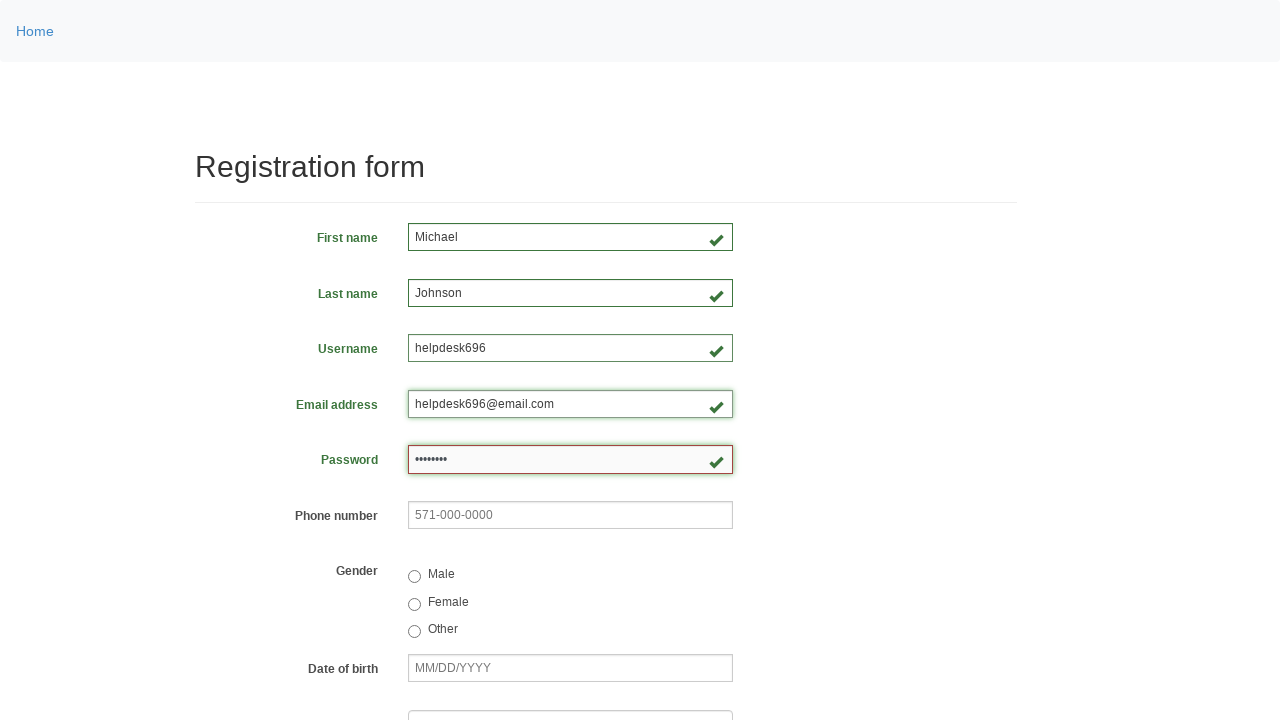

Filled phone number field with '109-239-6260' on input[name='phone']
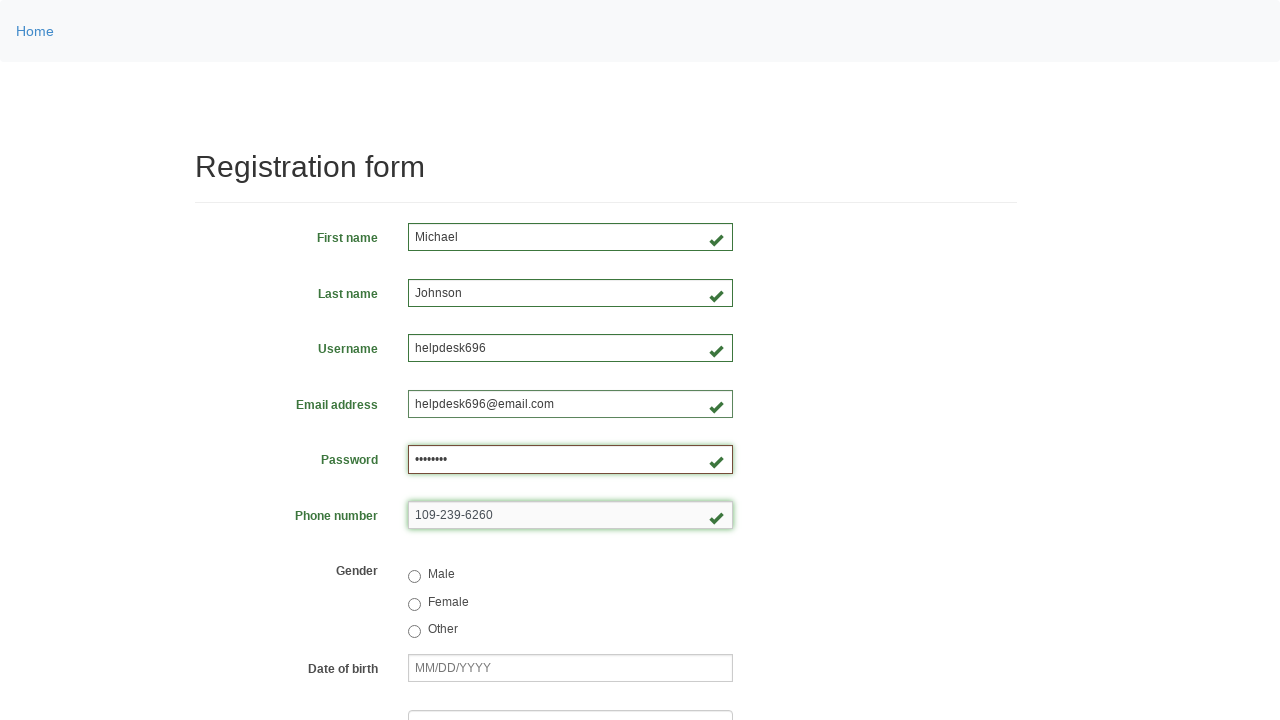

Selected 'Female' gender option at (414, 604) on input[value='female']
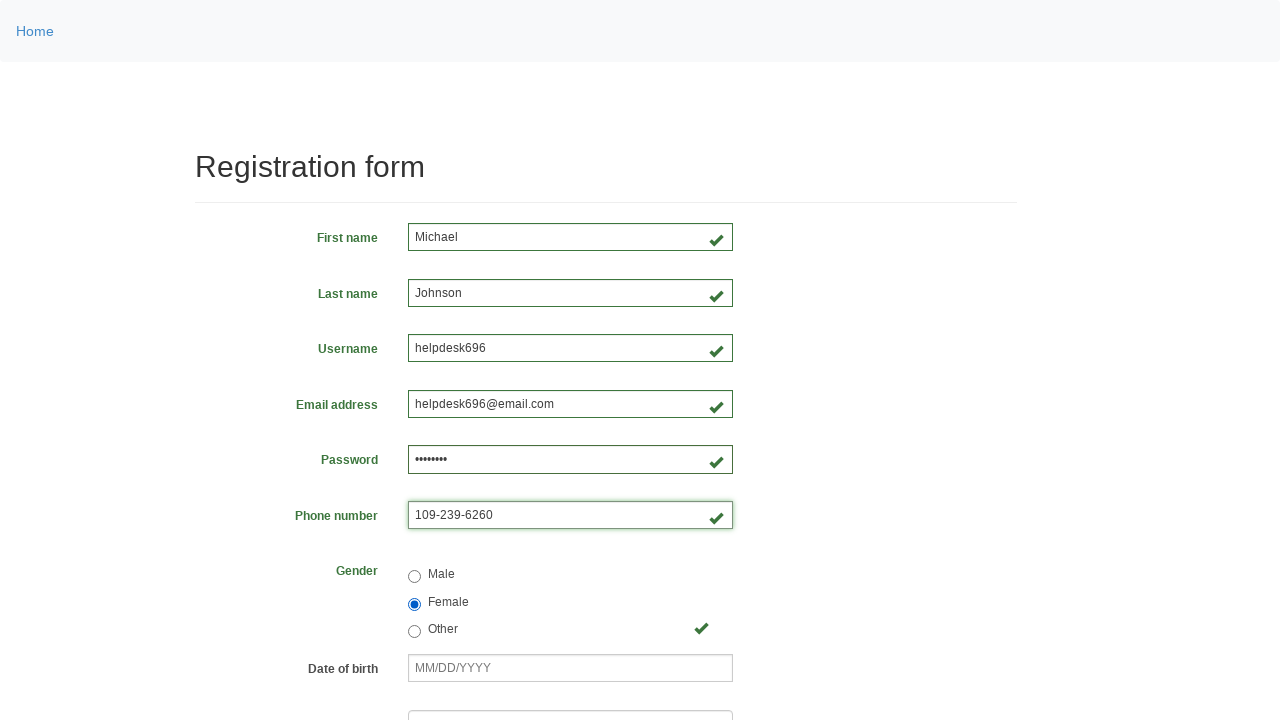

Filled birthday field with '03/08/2000' on input[name='birthday']
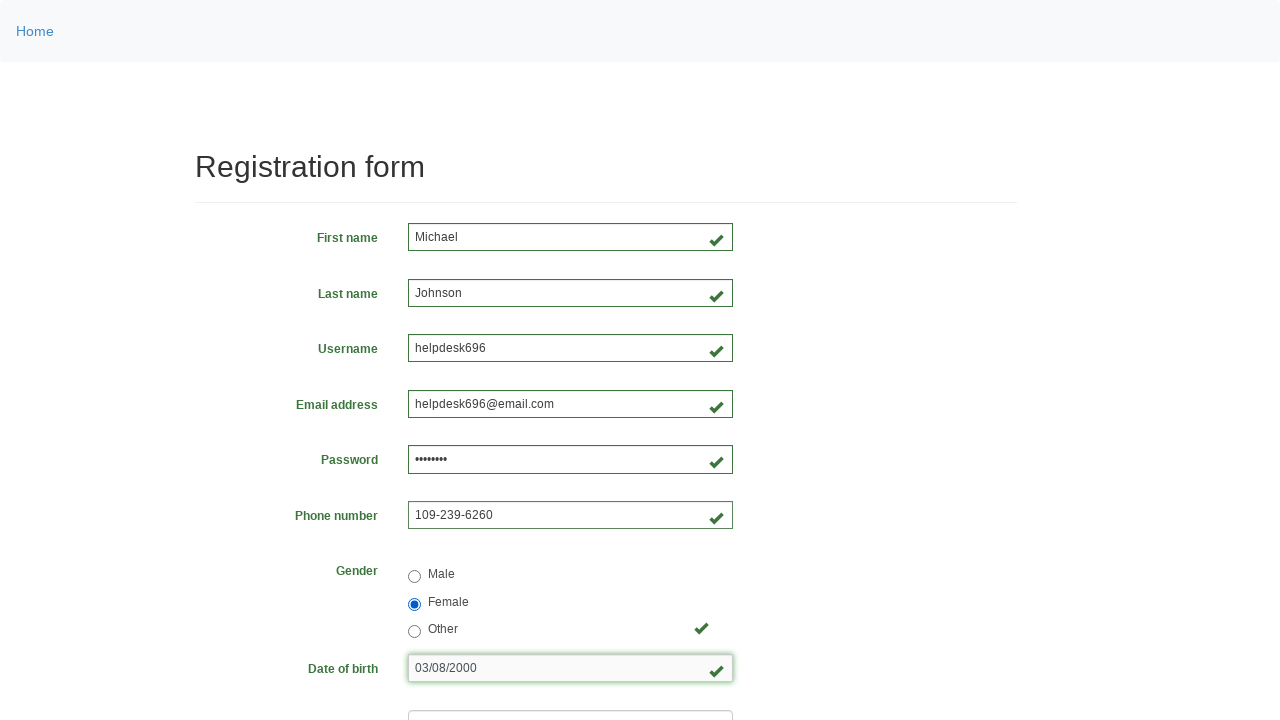

Selected random department from dropdown on select[name='department']
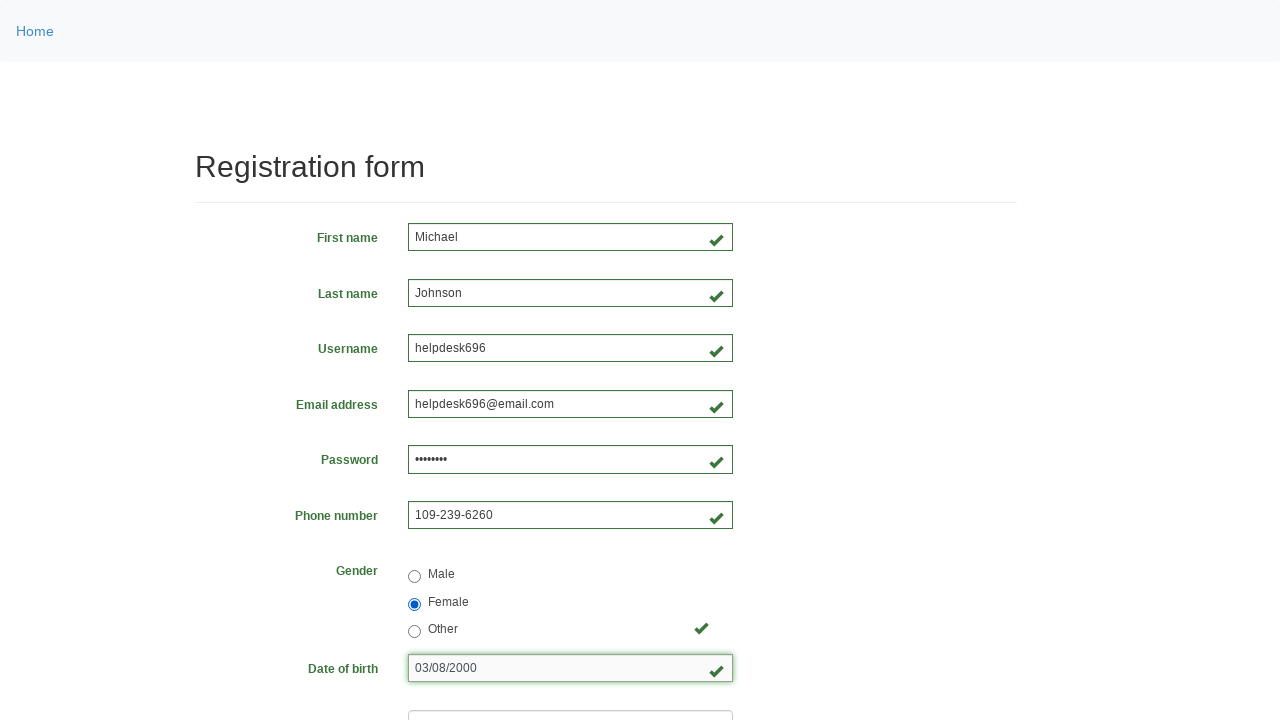

Selected random job title from dropdown on select[name='job_title']
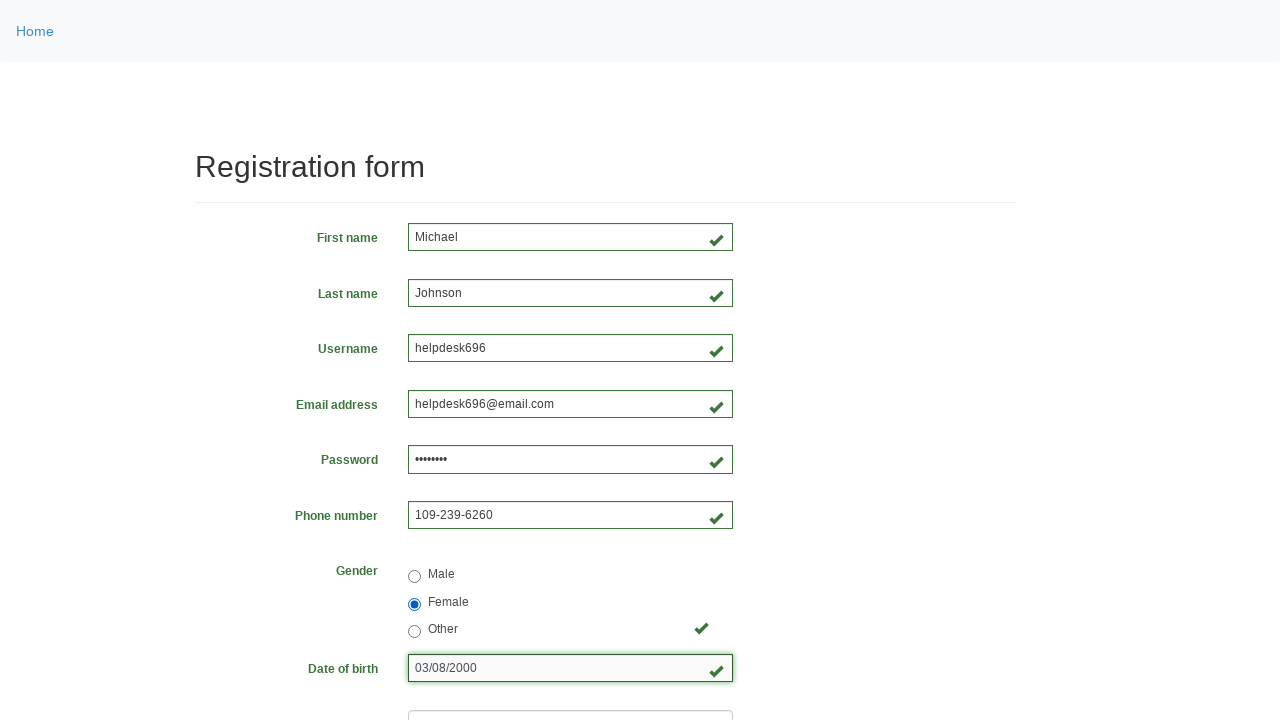

Selected Java programming language checkbox at (465, 468) on input[value='java']
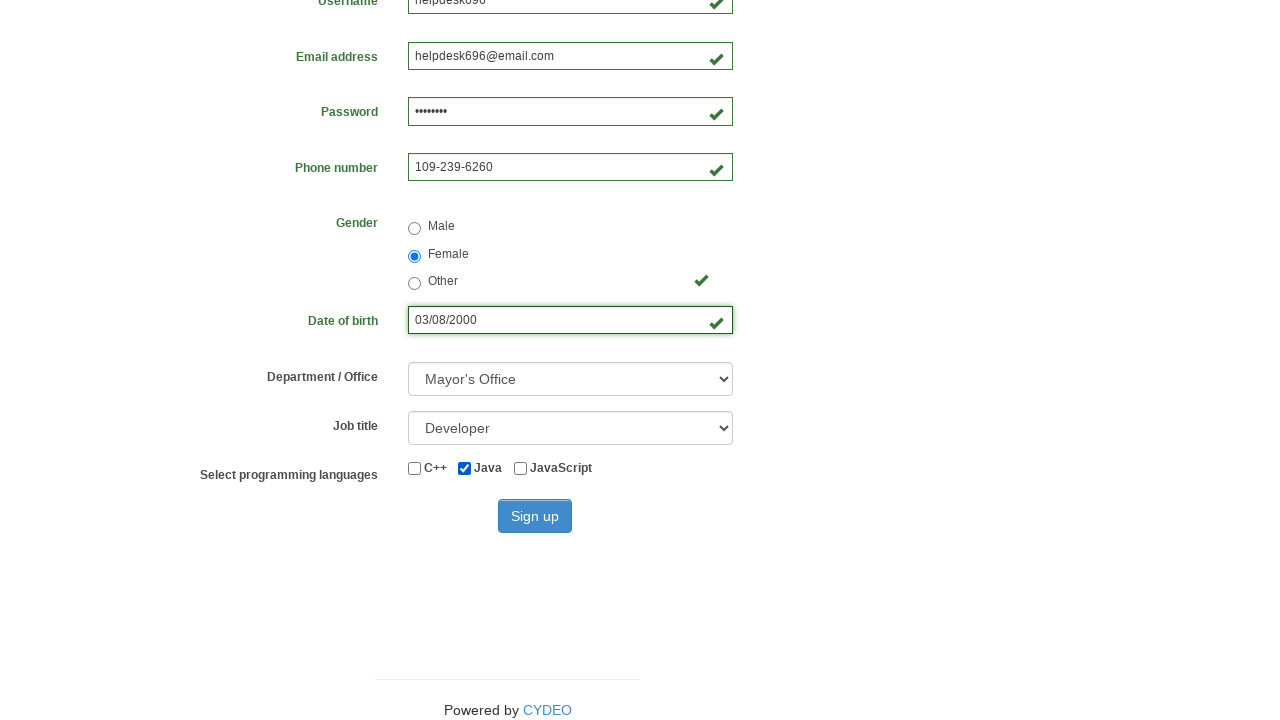

Clicked sign up button to submit registration form at (535, 516) on button#wooden_spoon
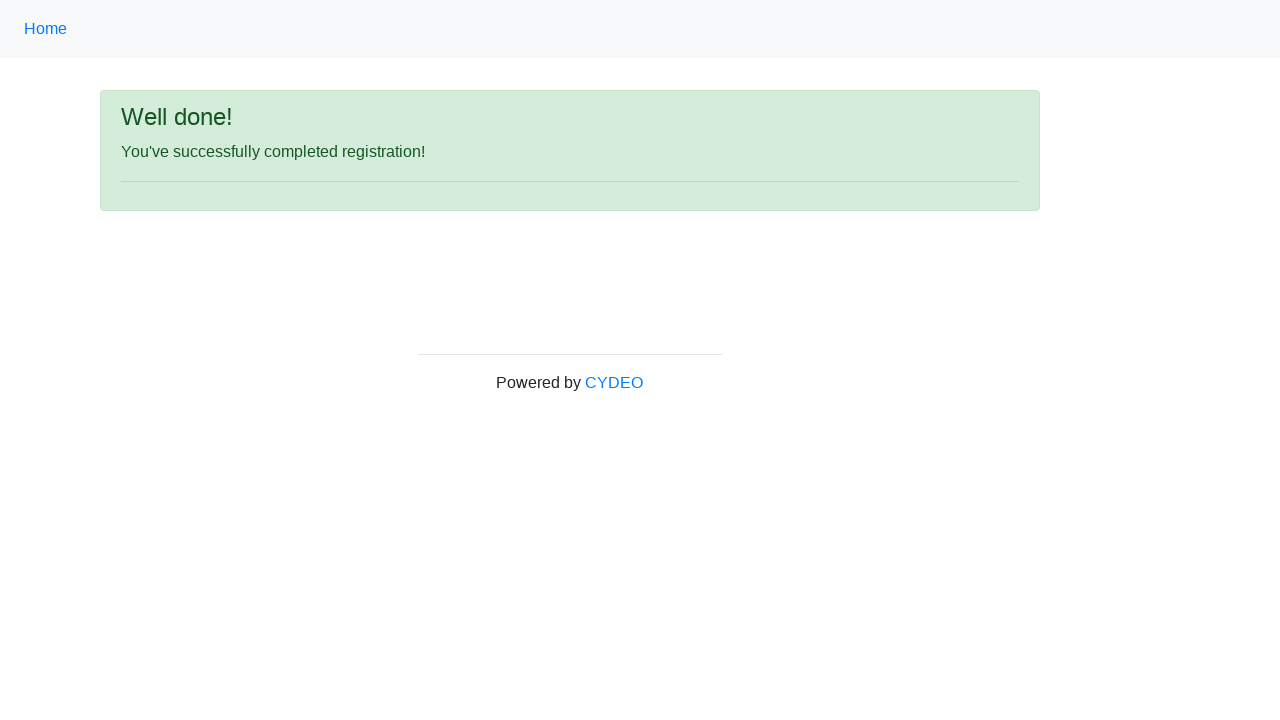

Success message element loaded
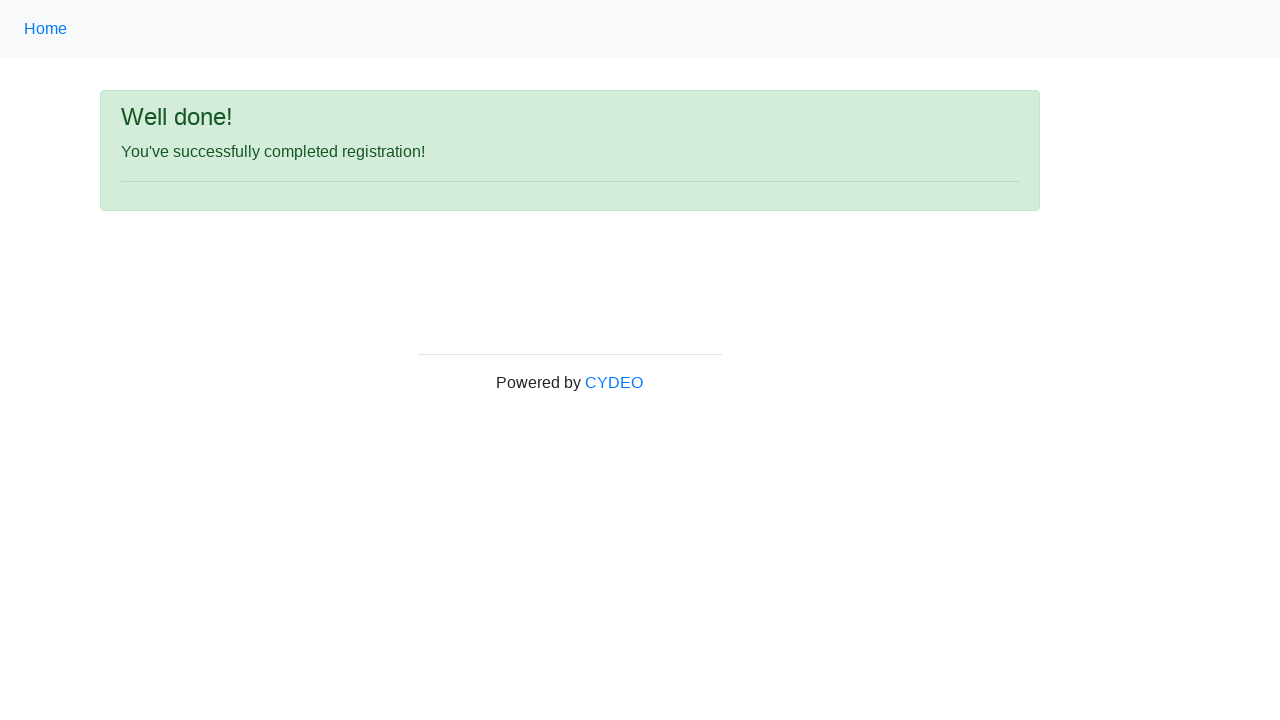

Verified success message 'You've successfully completed registration' is displayed
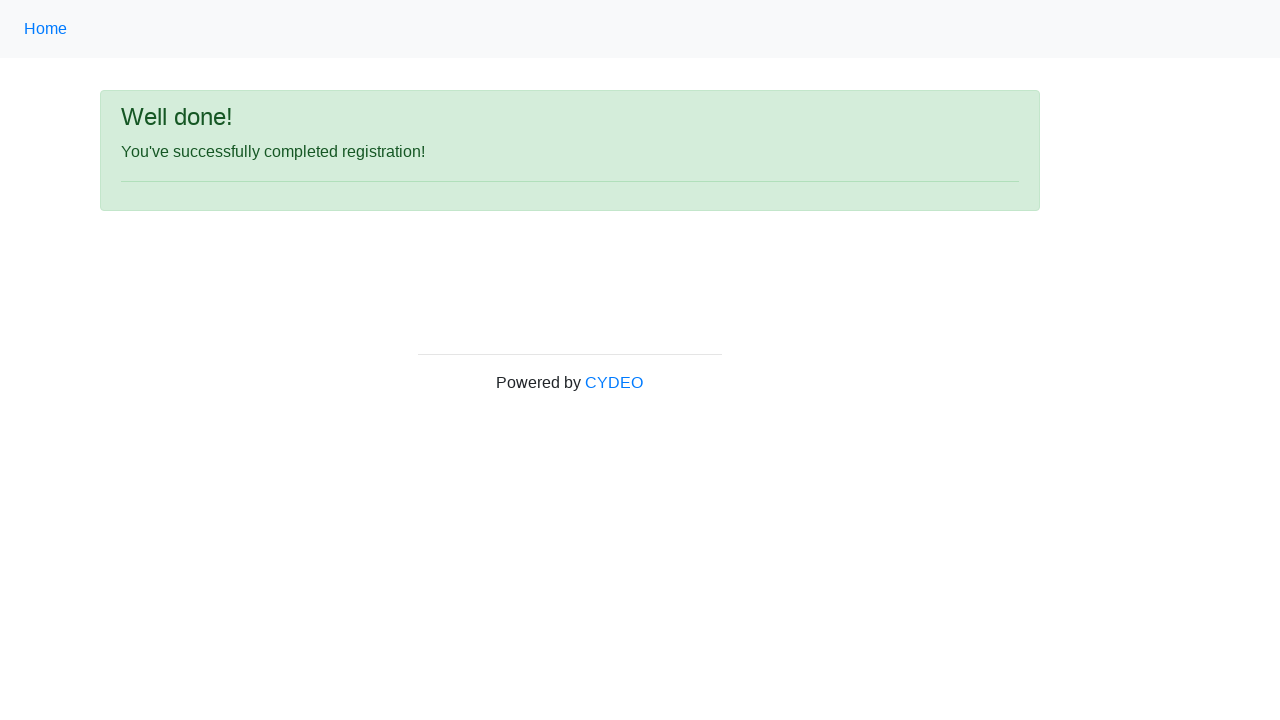

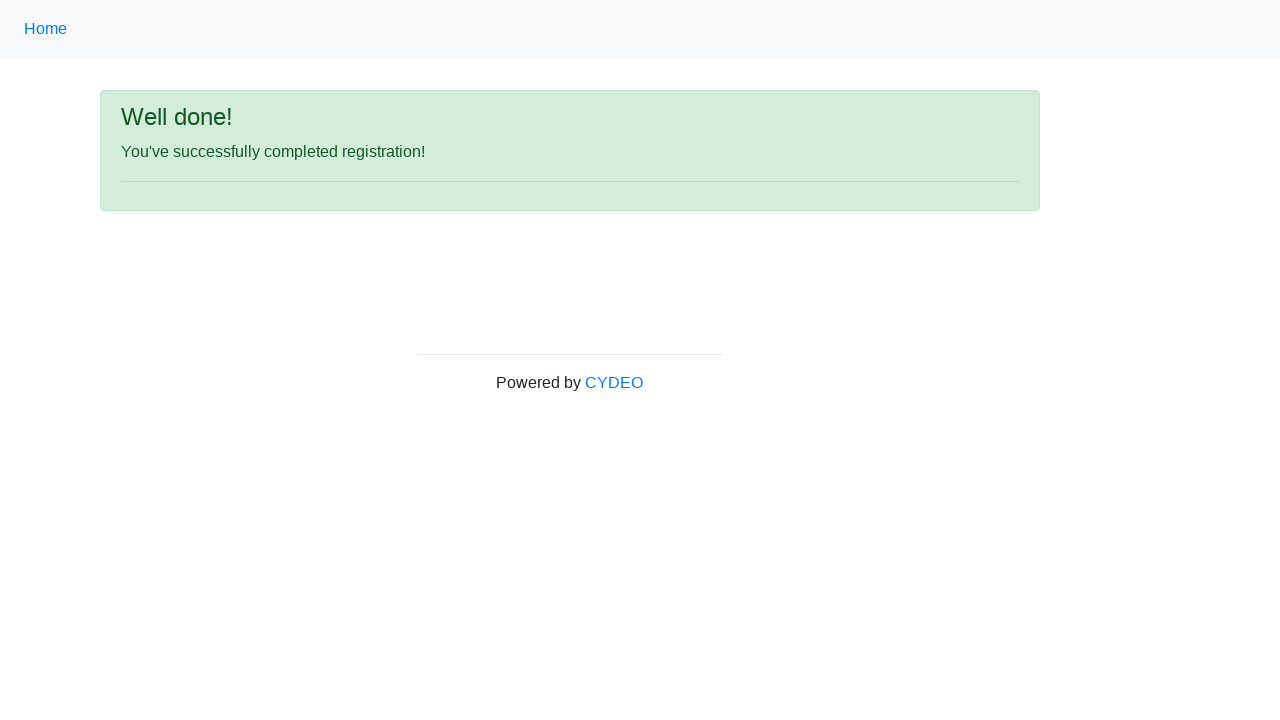